Navigates to a practice form page and checks a hobby checkbox element

Starting URL: https://demoqa.com/automation-practice-form

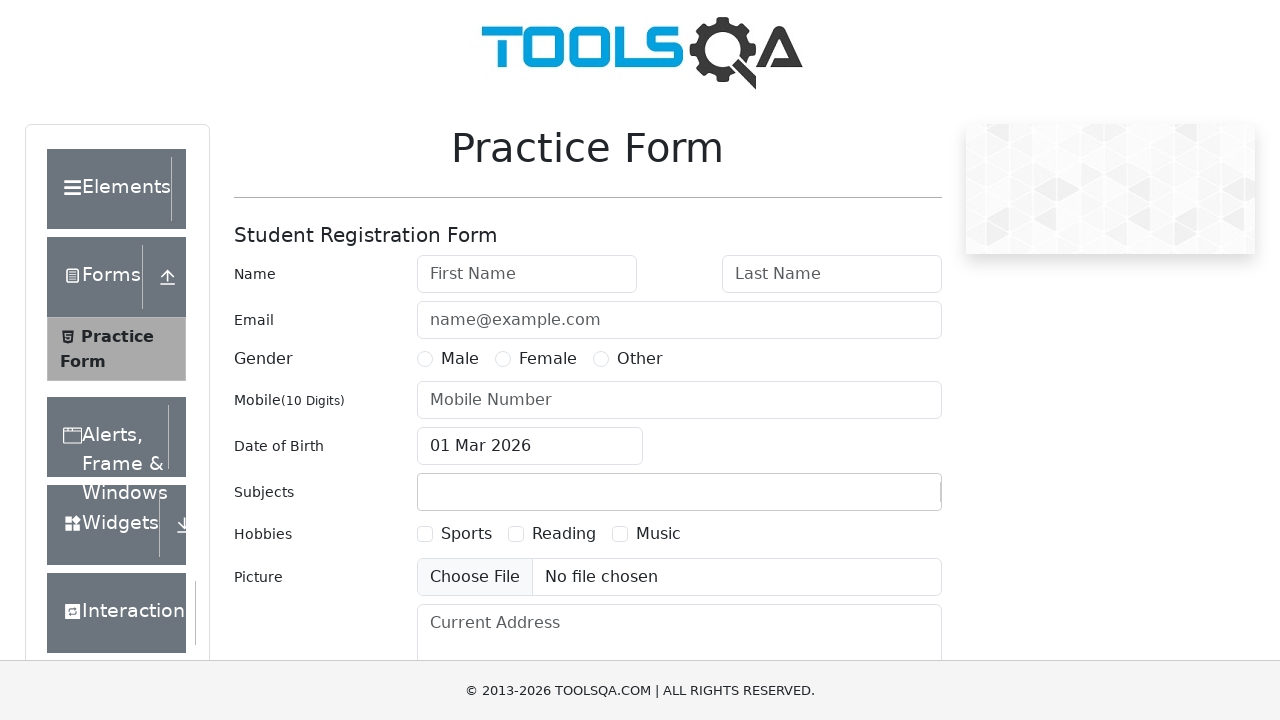

Navigated to automation practice form page
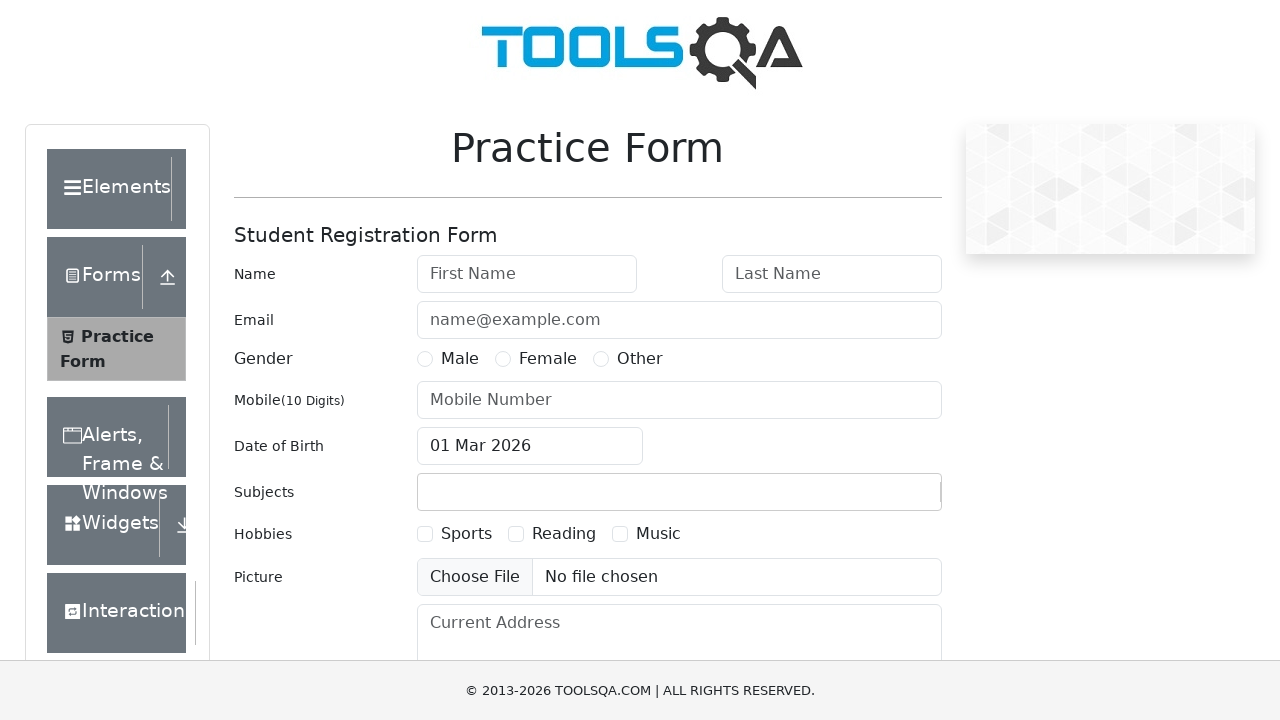

Checked the Sports hobby checkbox at (425, 534) on #hobbies-checkbox-1
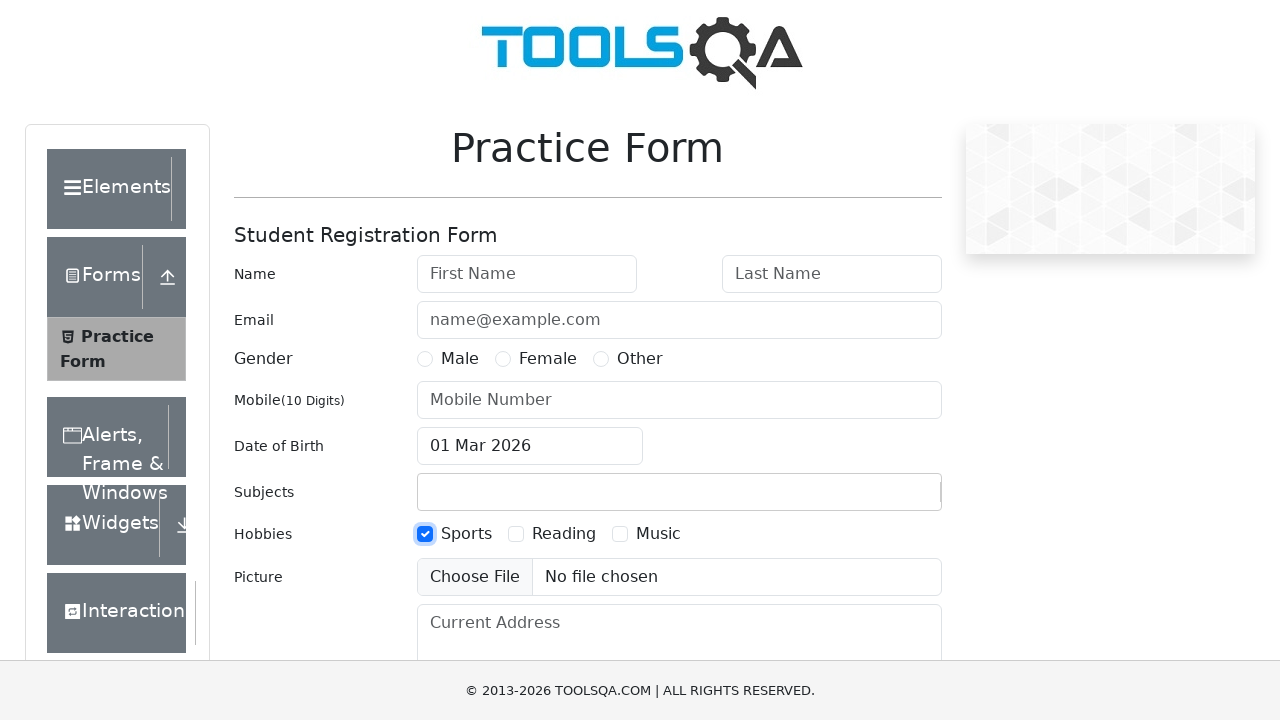

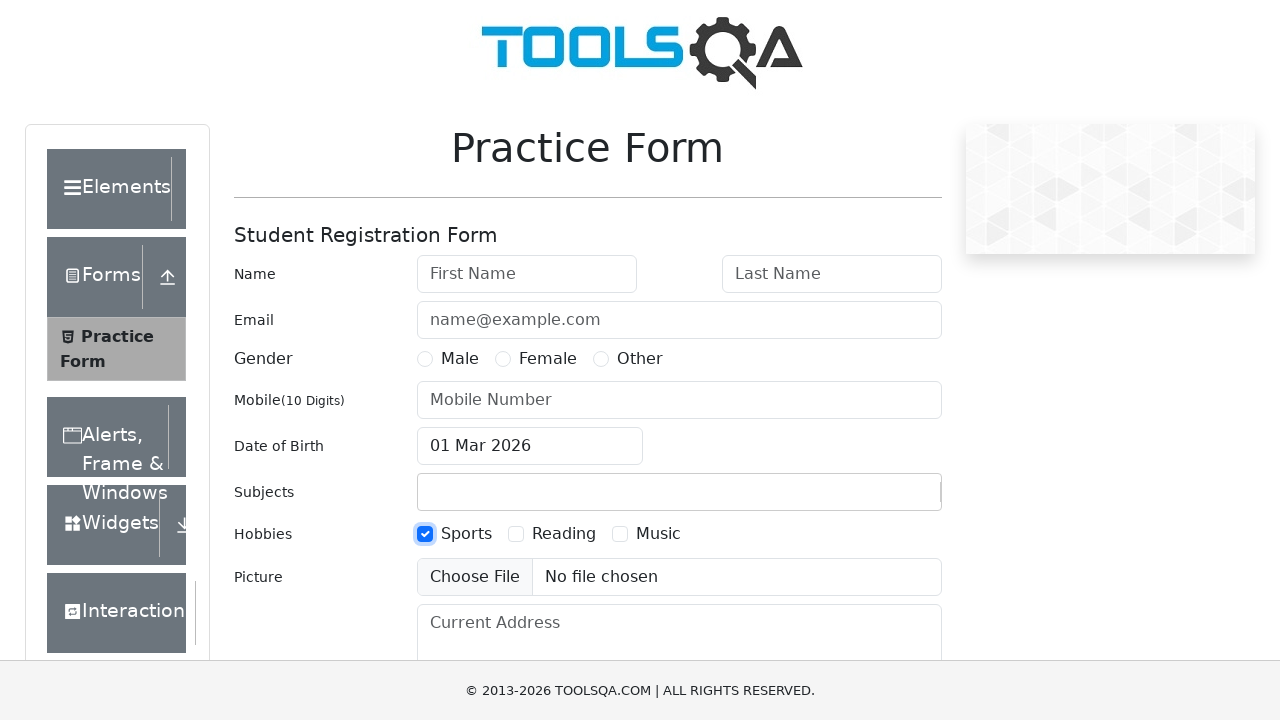